Navigates to the OrangeHRM demo site and verifies the page title contains "Orange"

Starting URL: https://opensource-demo.orangehrmlive.com/

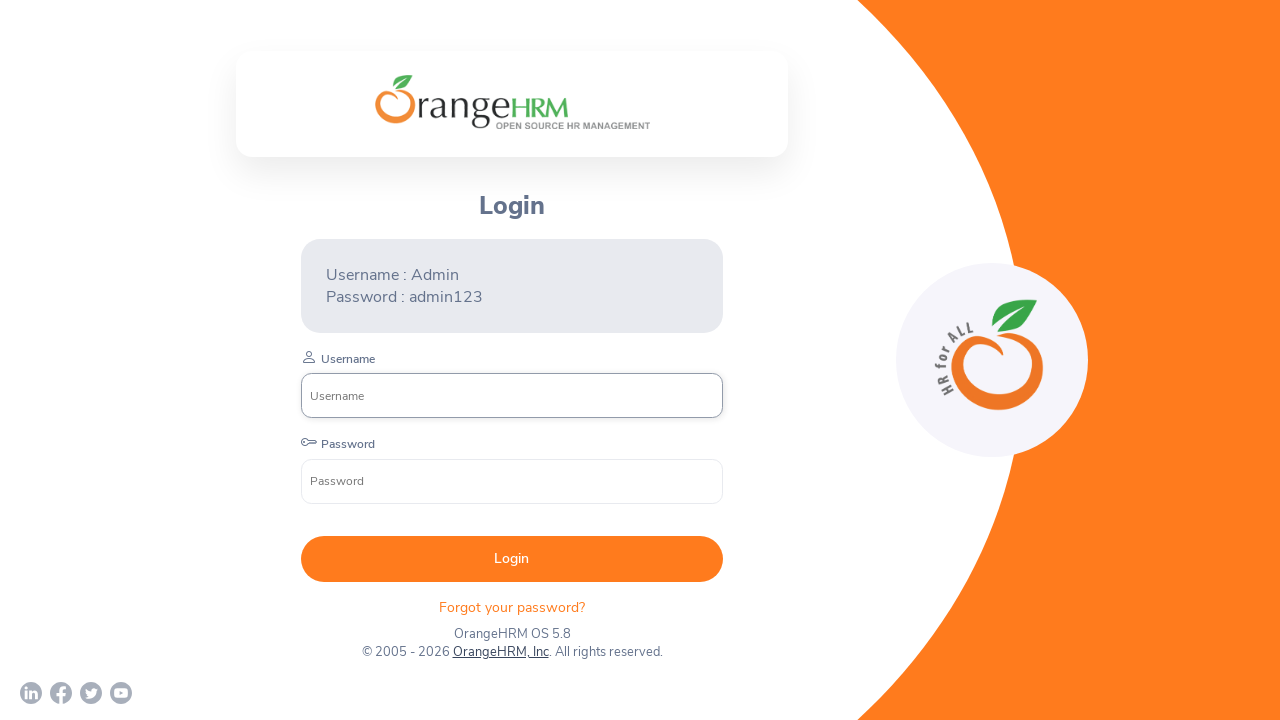

Navigated to OrangeHRM demo site
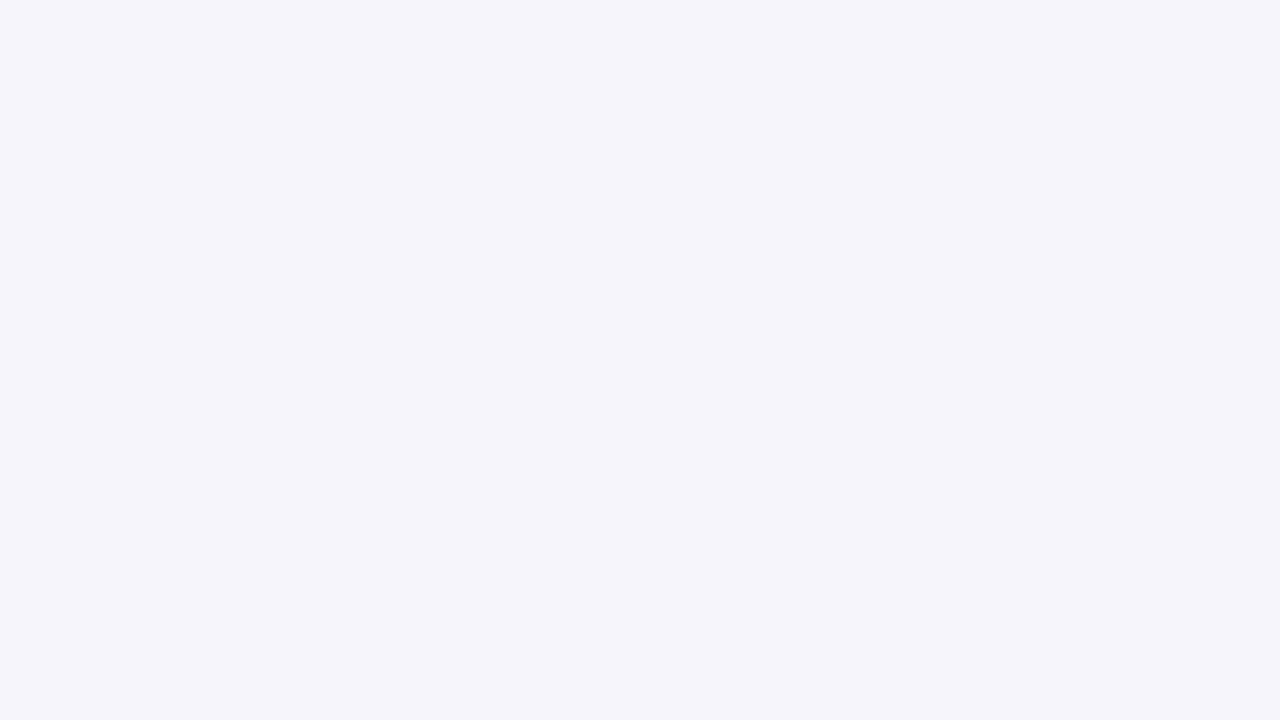

Page DOM content loaded
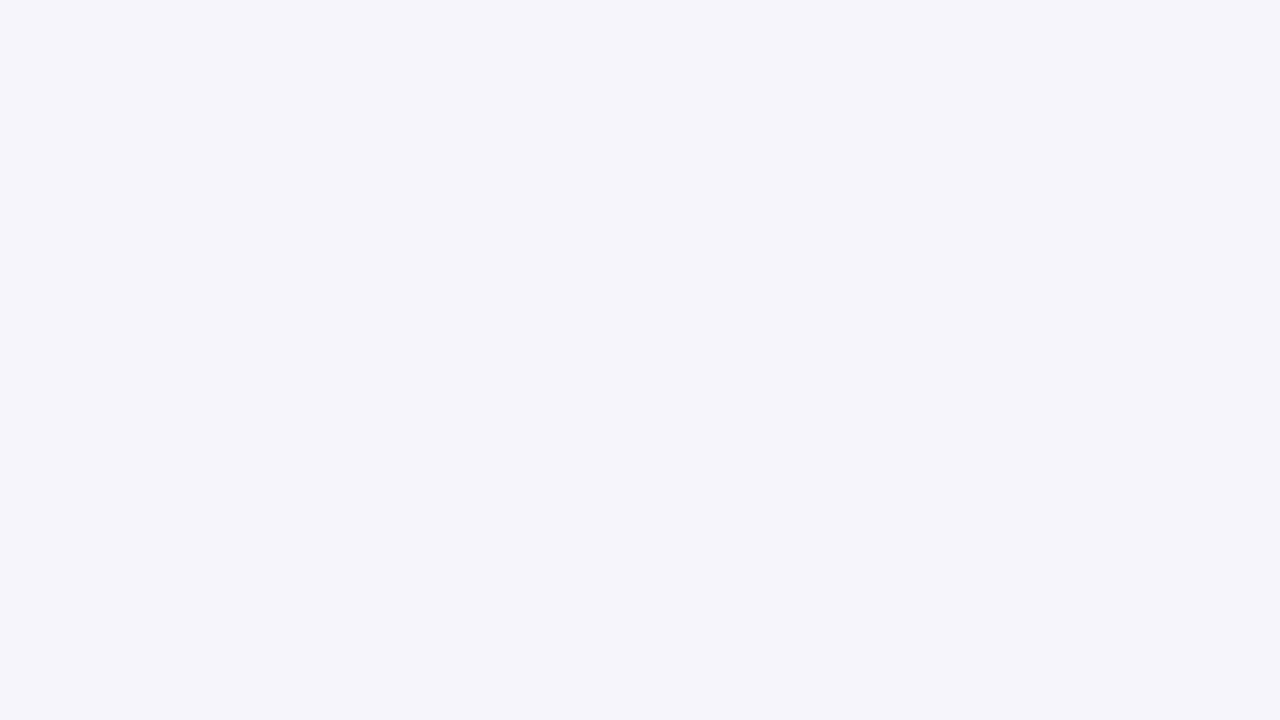

Verified page title contains 'Orange'
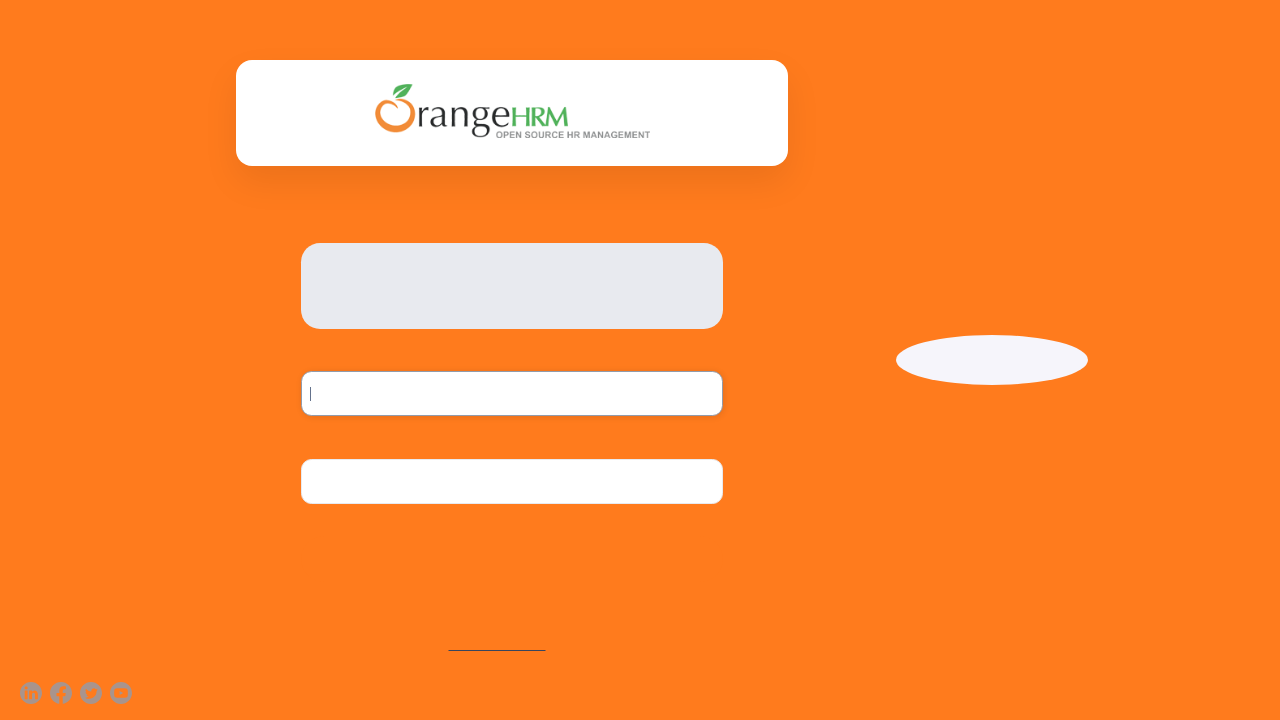

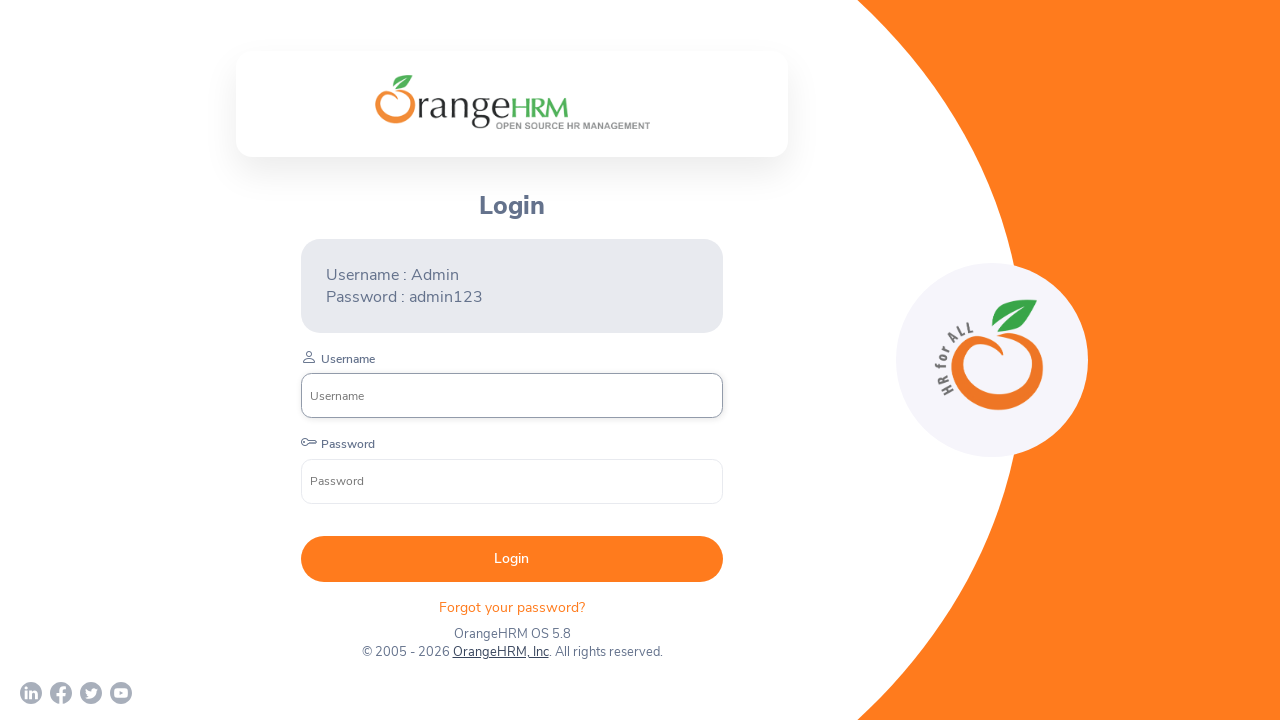